Demonstrates basic Selenium getter methods by visiting OrangeHRM demo site and clicking on the OrangeHRM, Inc link in the footer which opens a new window

Starting URL: https://opensource-demo.orangehrmlive.com/

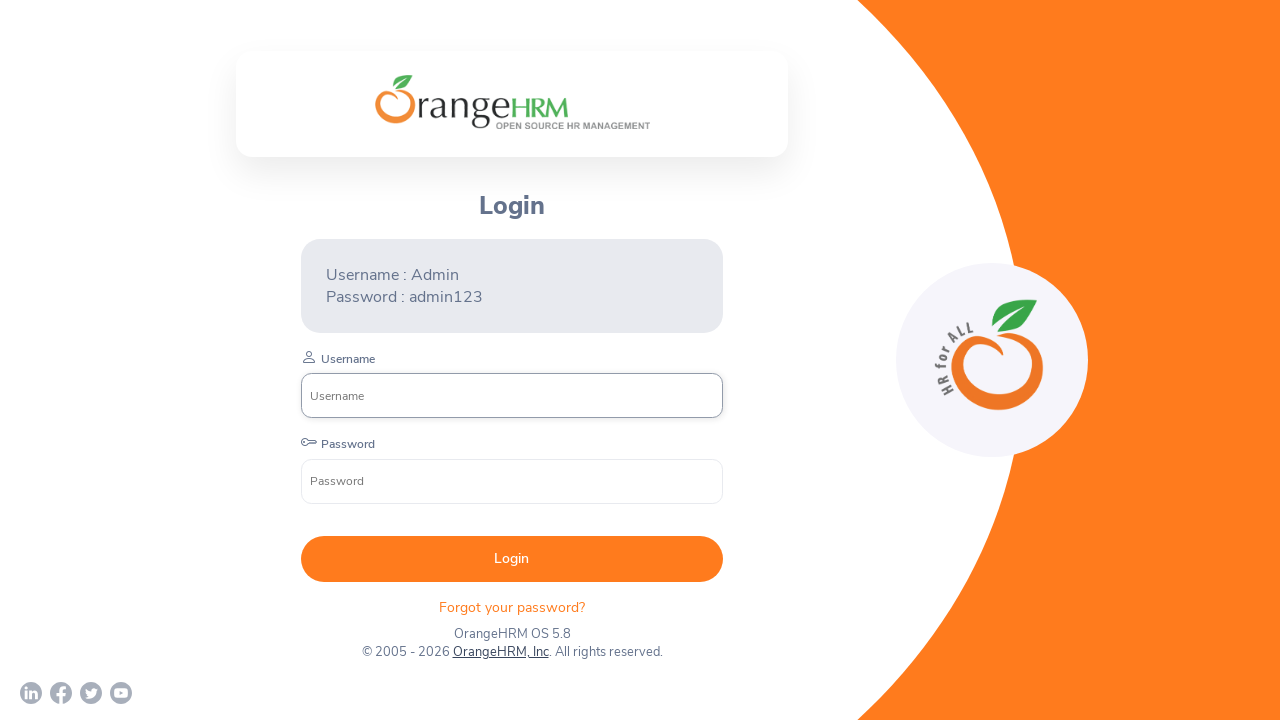

Retrieved page title from OrangeHRM demo site
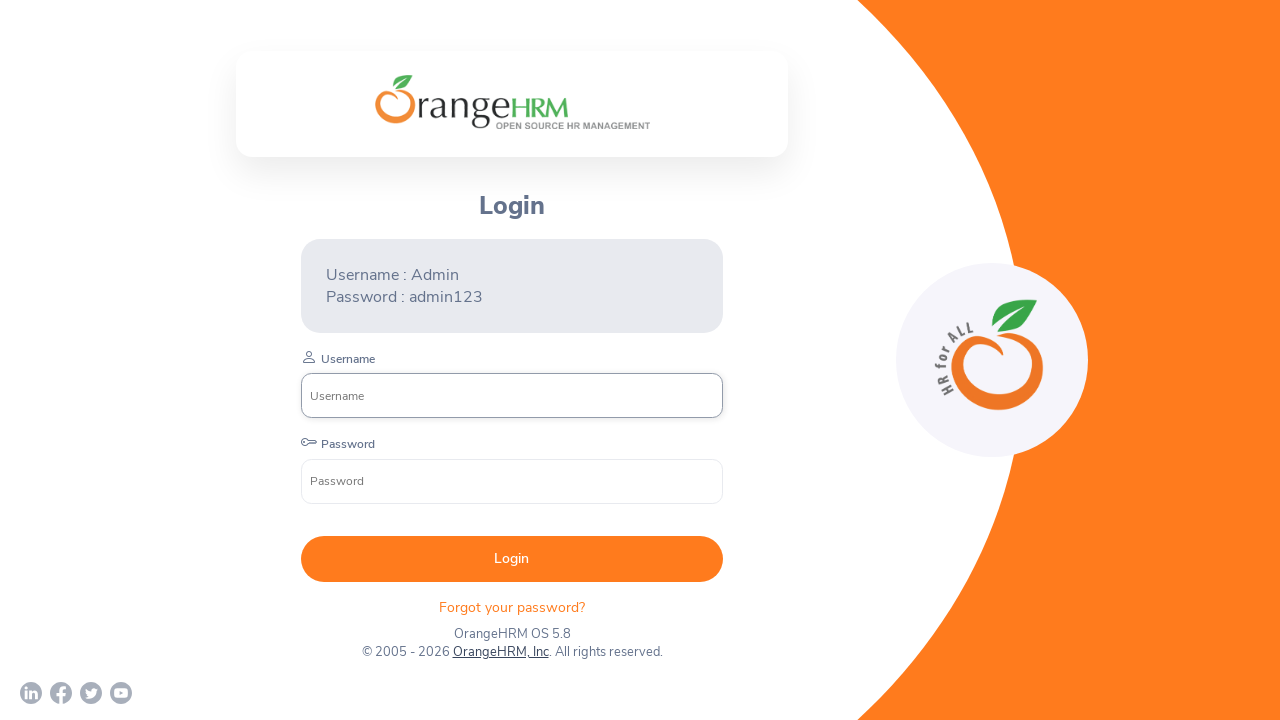

Retrieved current URL
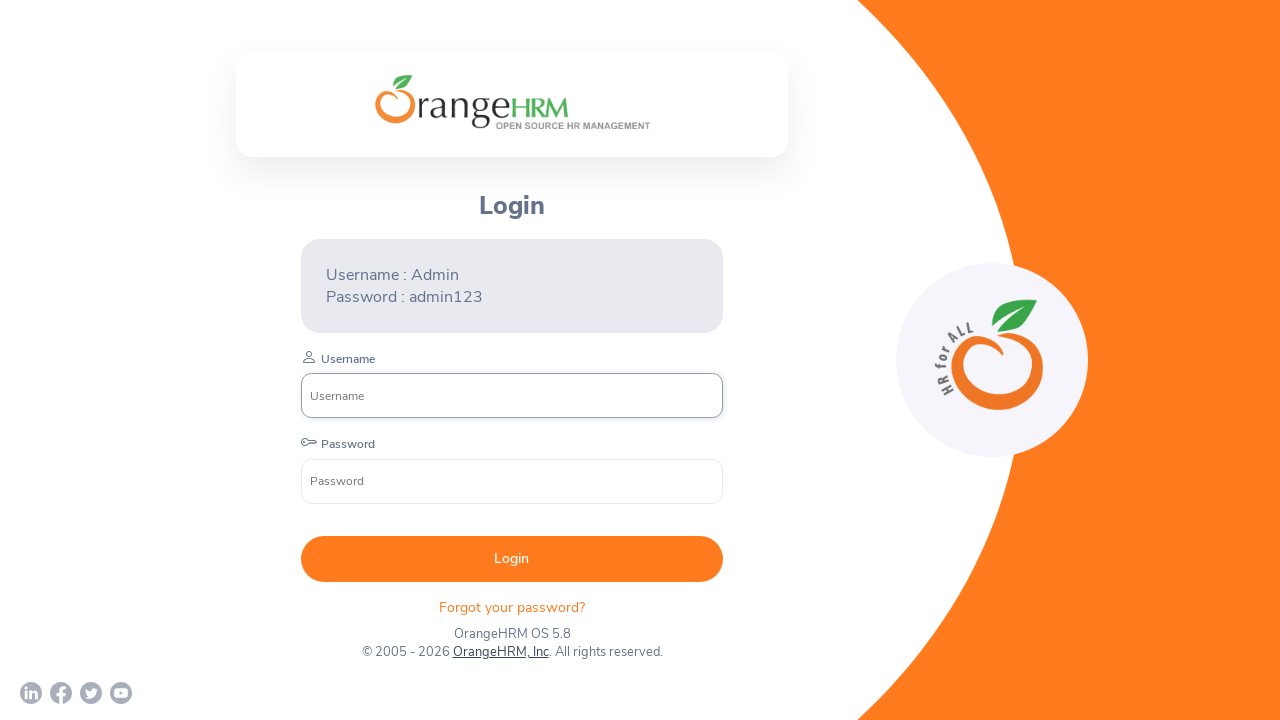

Stored main page reference
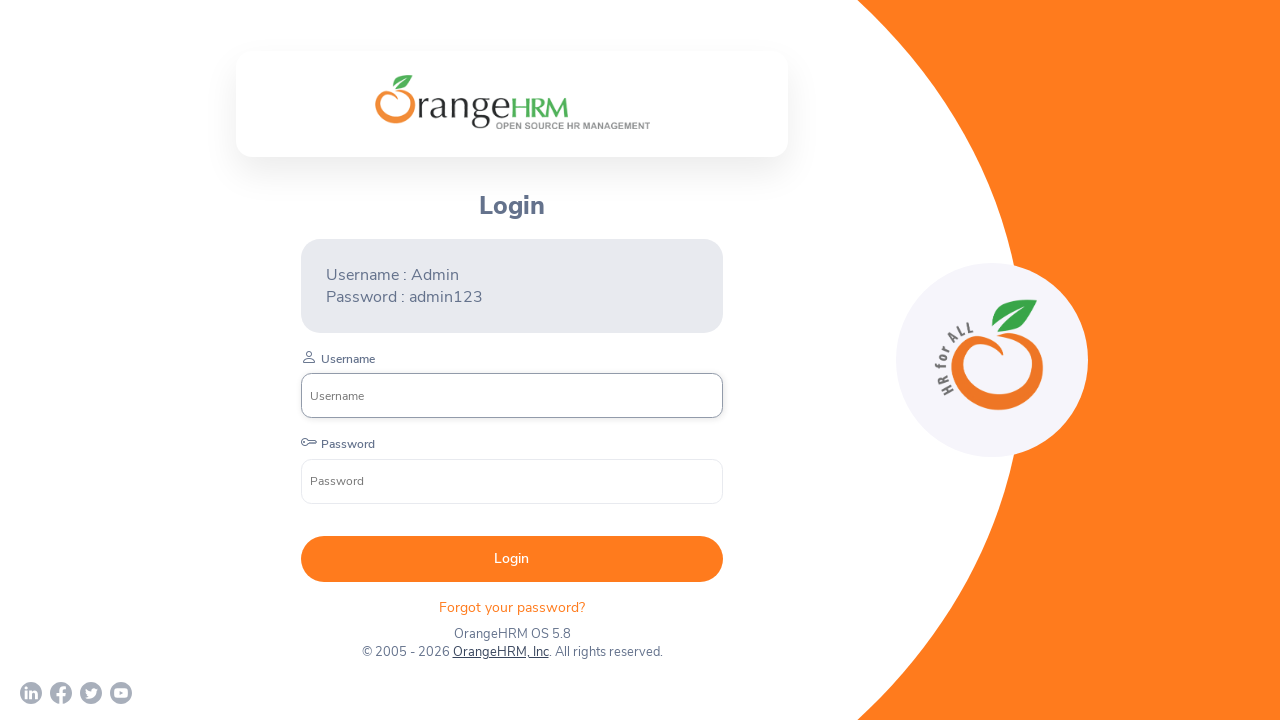

Waited for page to load
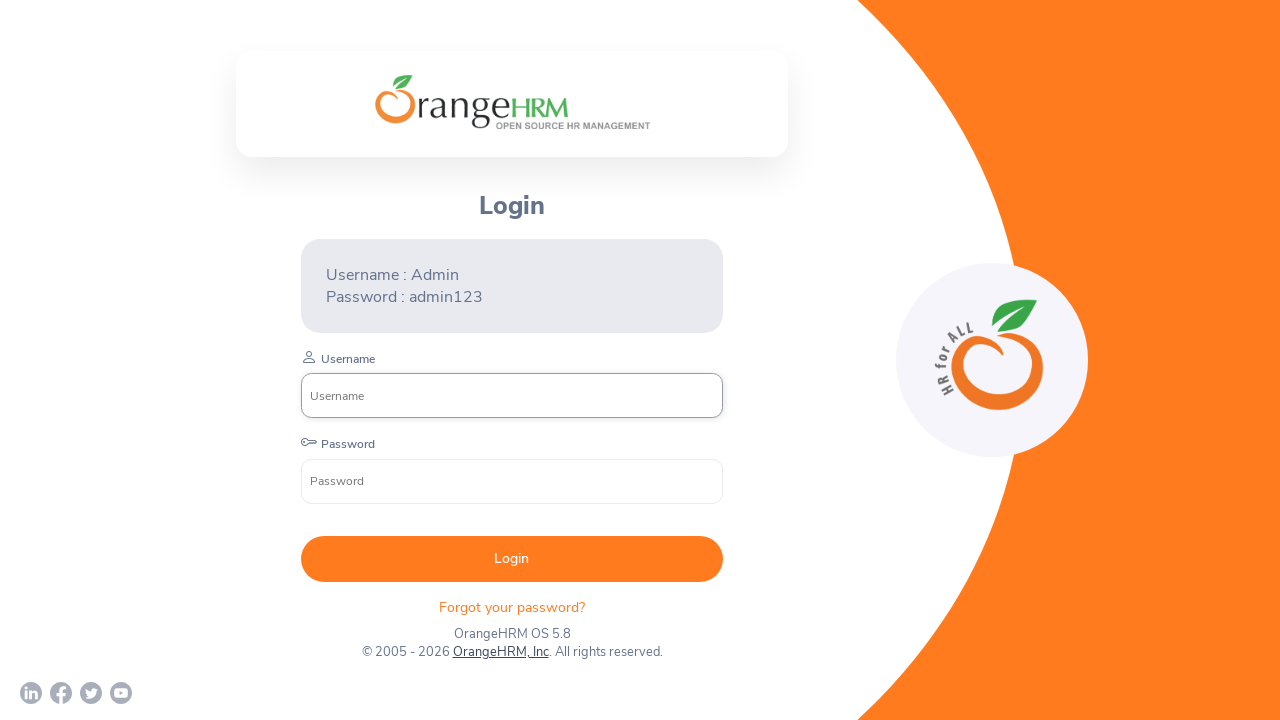

Clicked on OrangeHRM, Inc link in footer - new window opened at (500, 652) on text=OrangeHRM, Inc
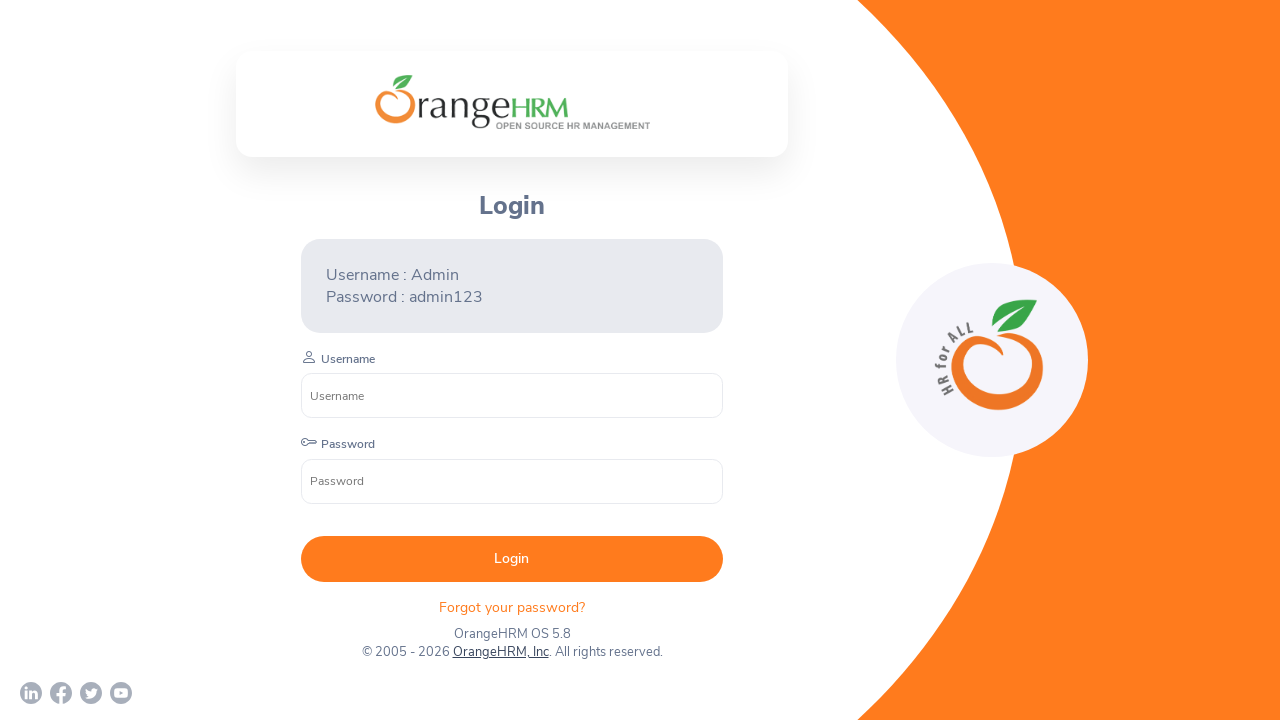

Retrieved new page object from context
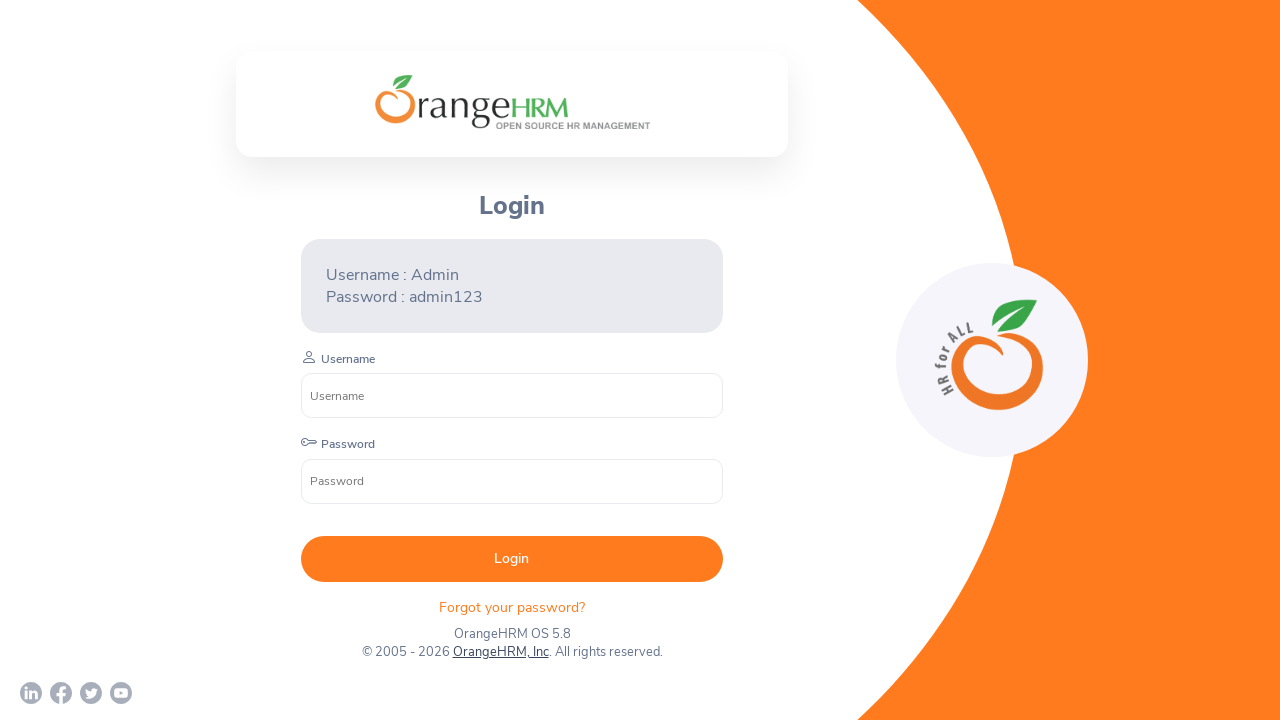

Retrieved and printed all page URLs in current context
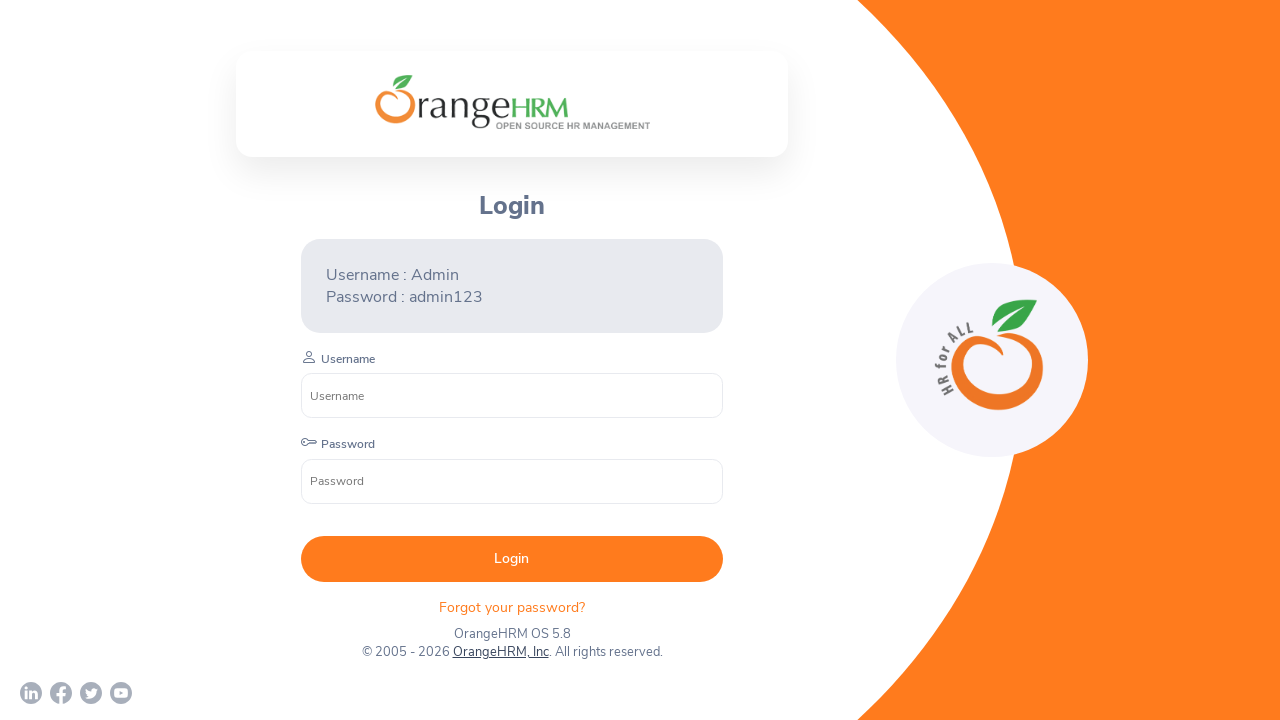

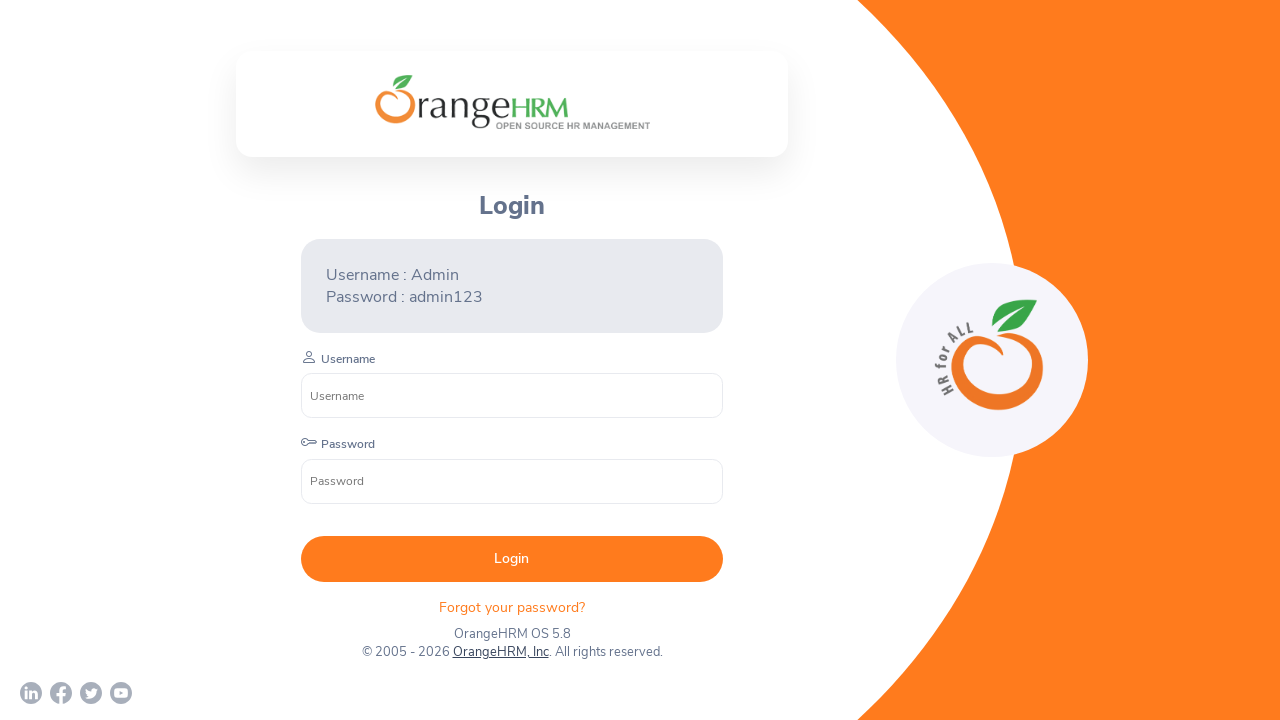